Tests clicking on the search icon on the Allure Report homepage

Starting URL: https://allurereport.org/

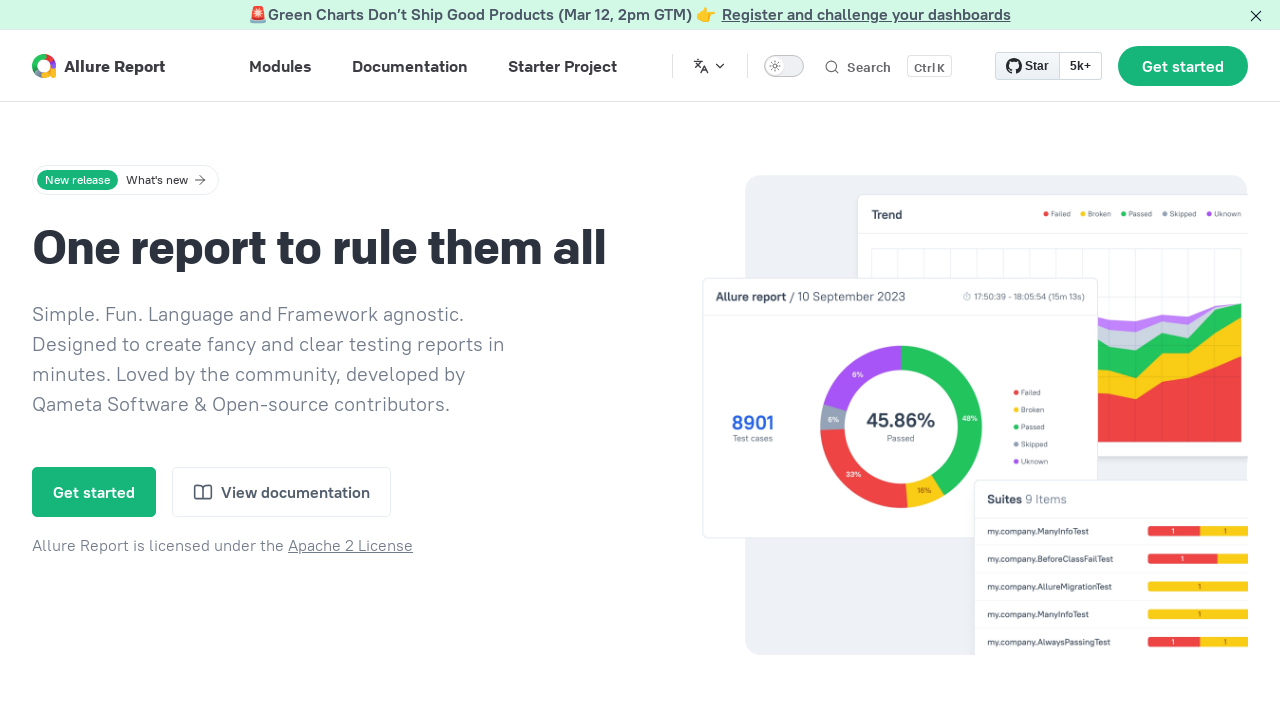

Navigated to Allure Report homepage
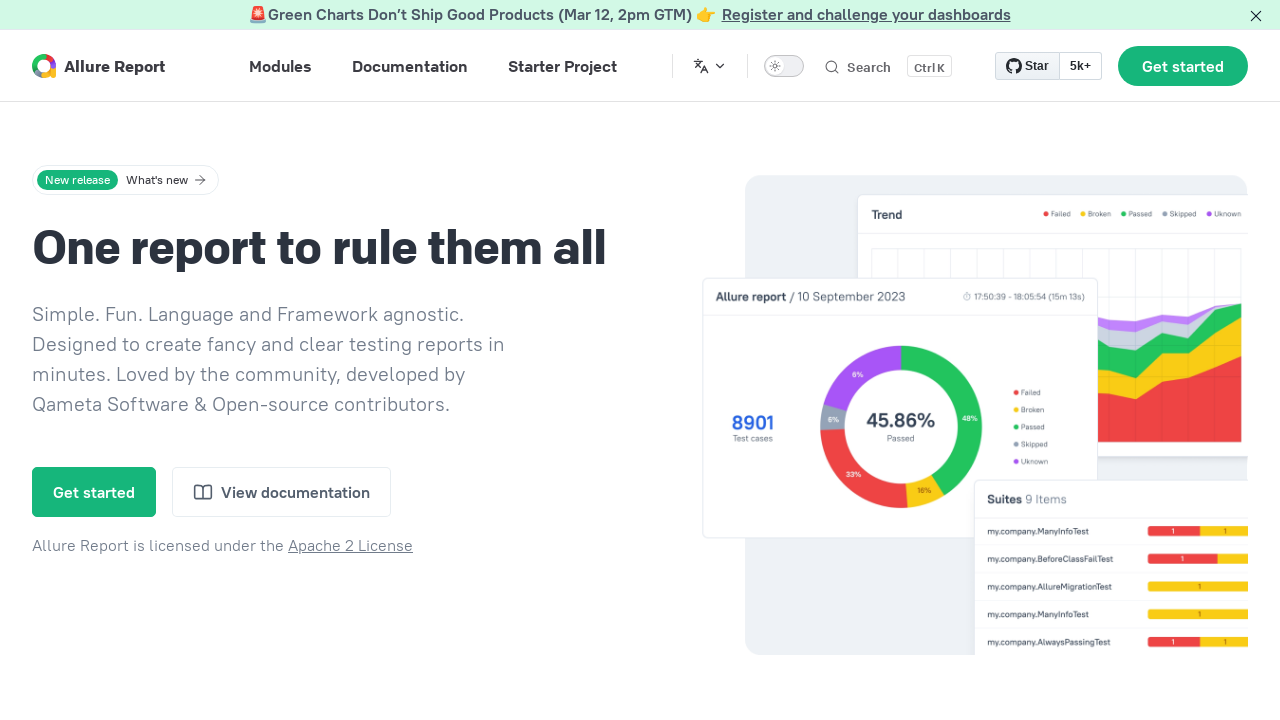

Clicked on the search icon at (832, 67) on span.vp-icon.DocSearch-Search-Icon
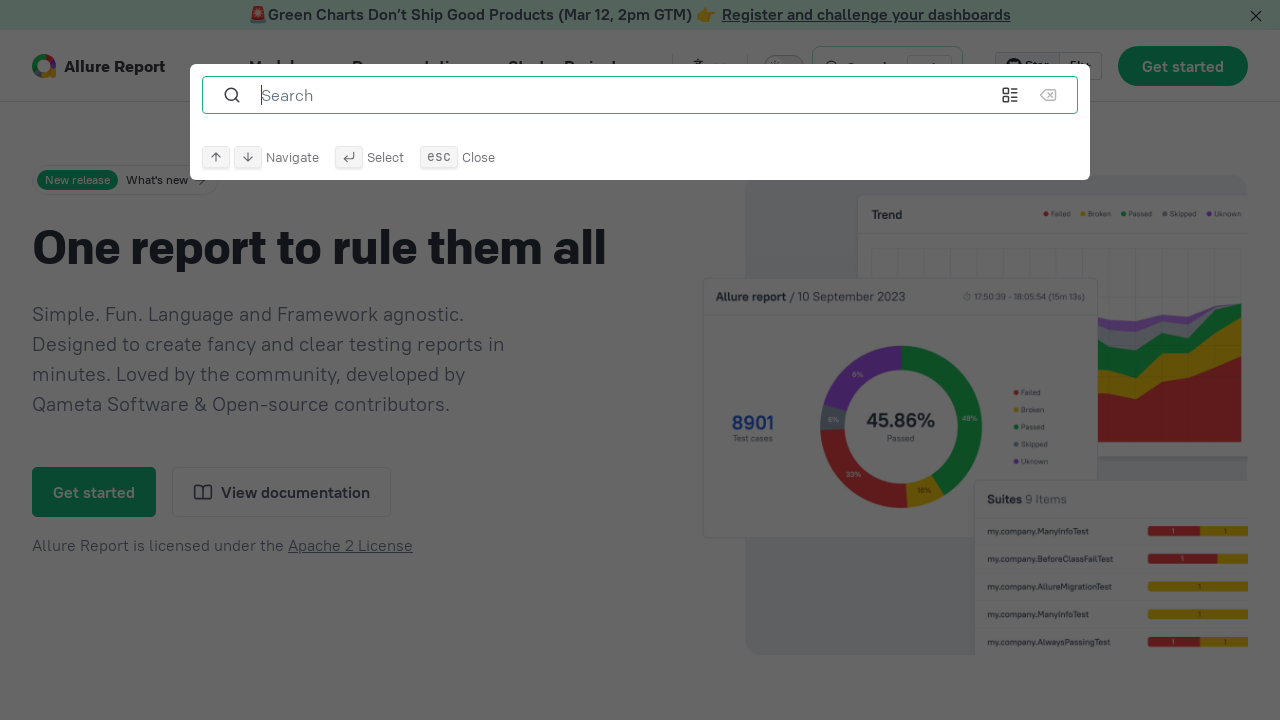

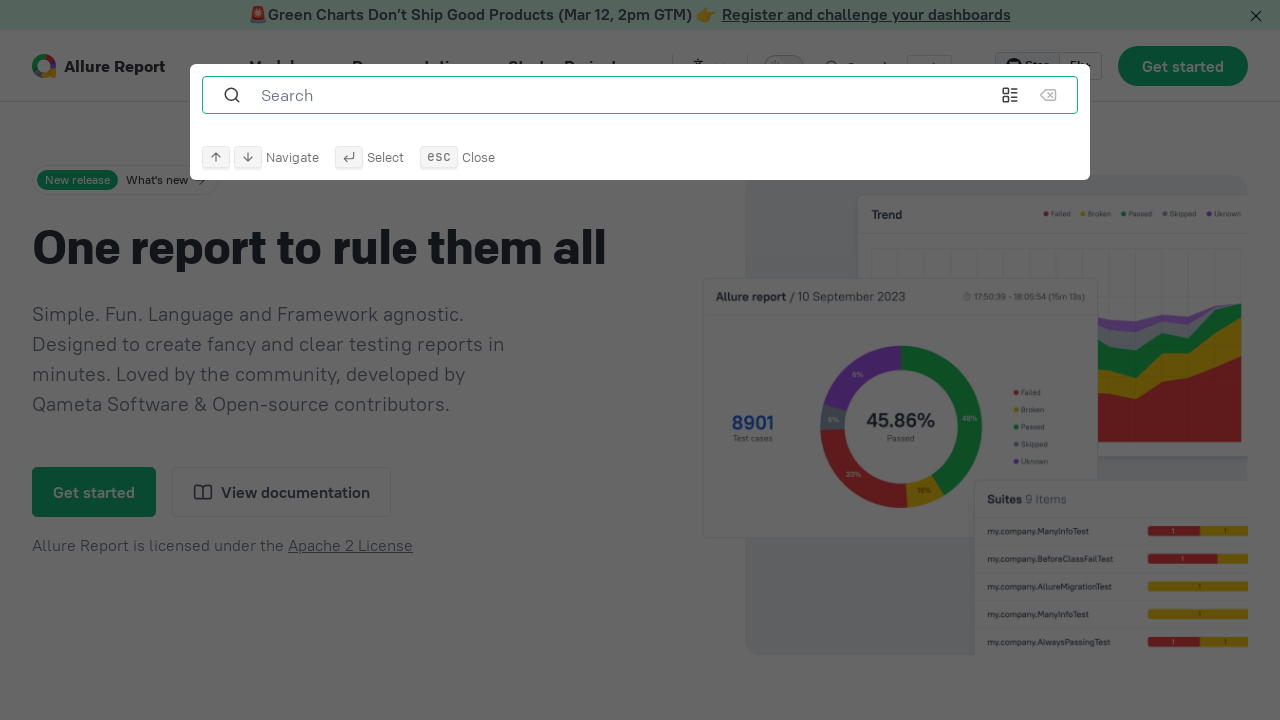